Tests radio button interactions on W3Schools tryit page by checking various radio buttons in different groups (HTML option, age ranges) within an iframe, then submitting the form.

Starting URL: https://www.w3schools.com/tags/tryit.asp?filename=tryhtml5_input_type_radio

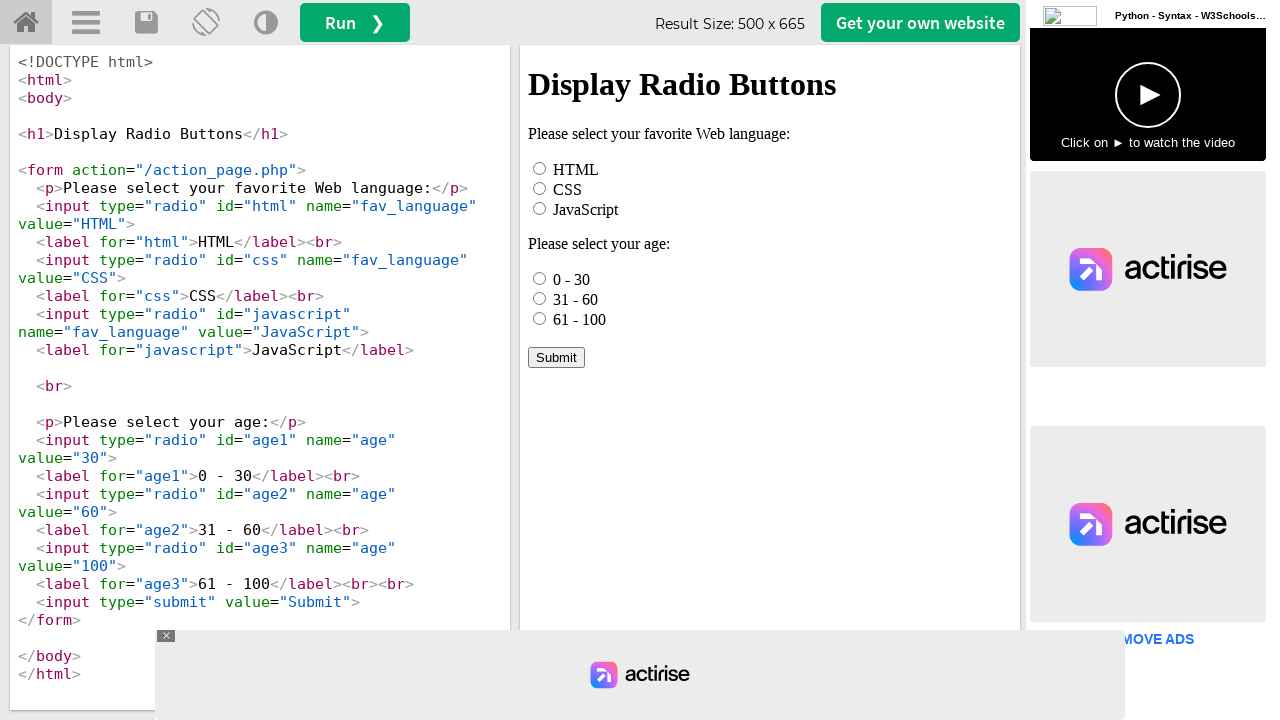

Clicked HTML radio button option at (540, 168) on iframe[name="iframeResult"] >> internal:control=enter-frame >> #html
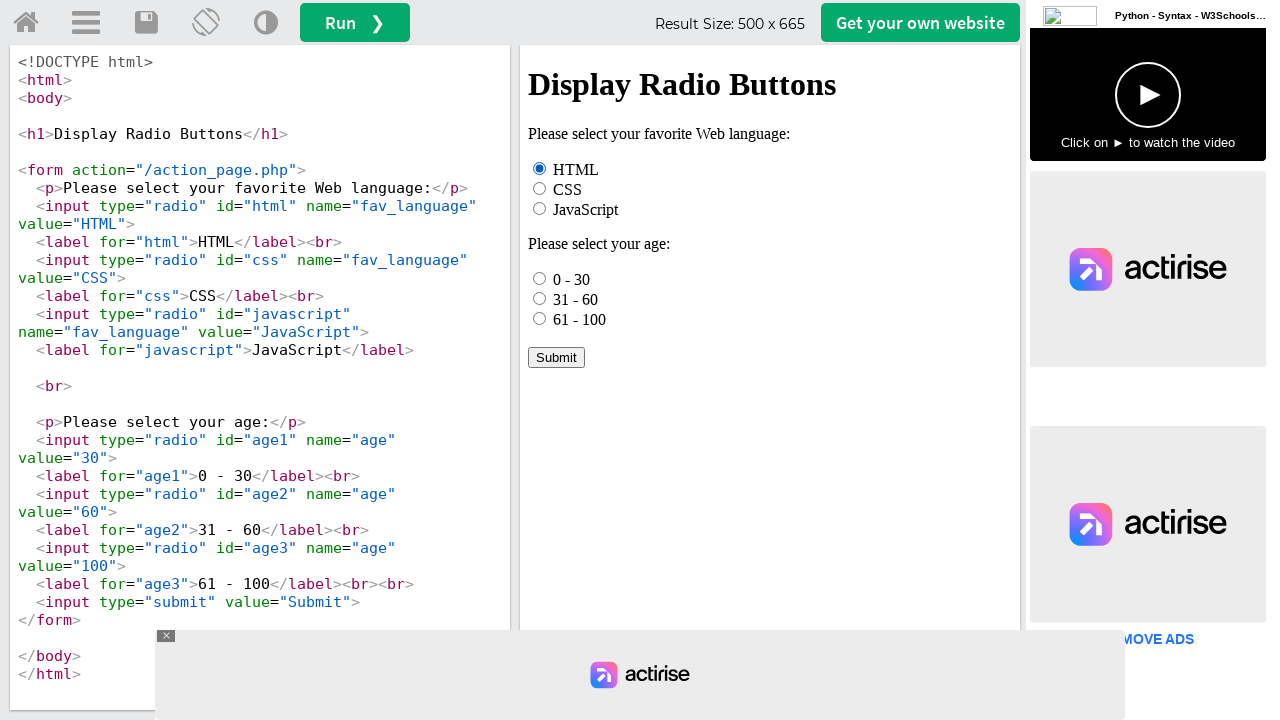

Checked first age radio button (0 - 30) at (540, 278) on iframe[name="iframeResult"] >> internal:control=enter-frame >> input[name="age"]
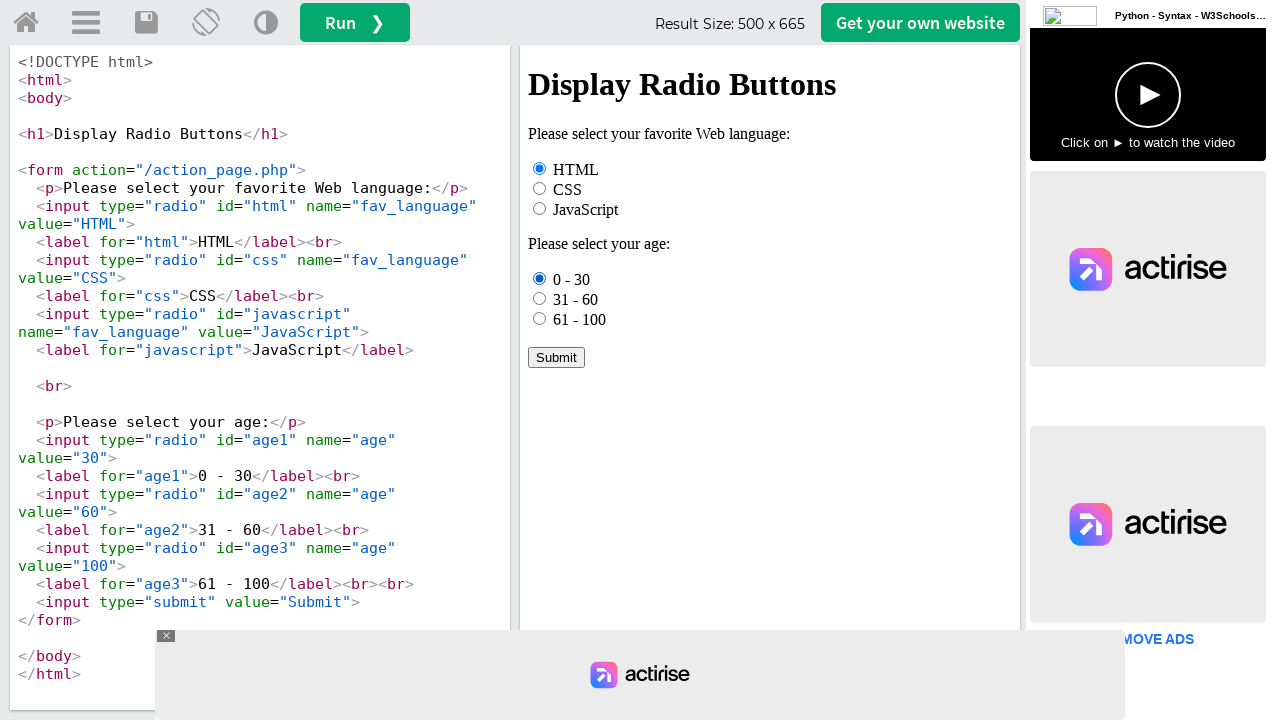

Clicked third age radio button (61 - 100) at (540, 318) on iframe[name="iframeResult"] >> internal:control=enter-frame >> input[name="age"]
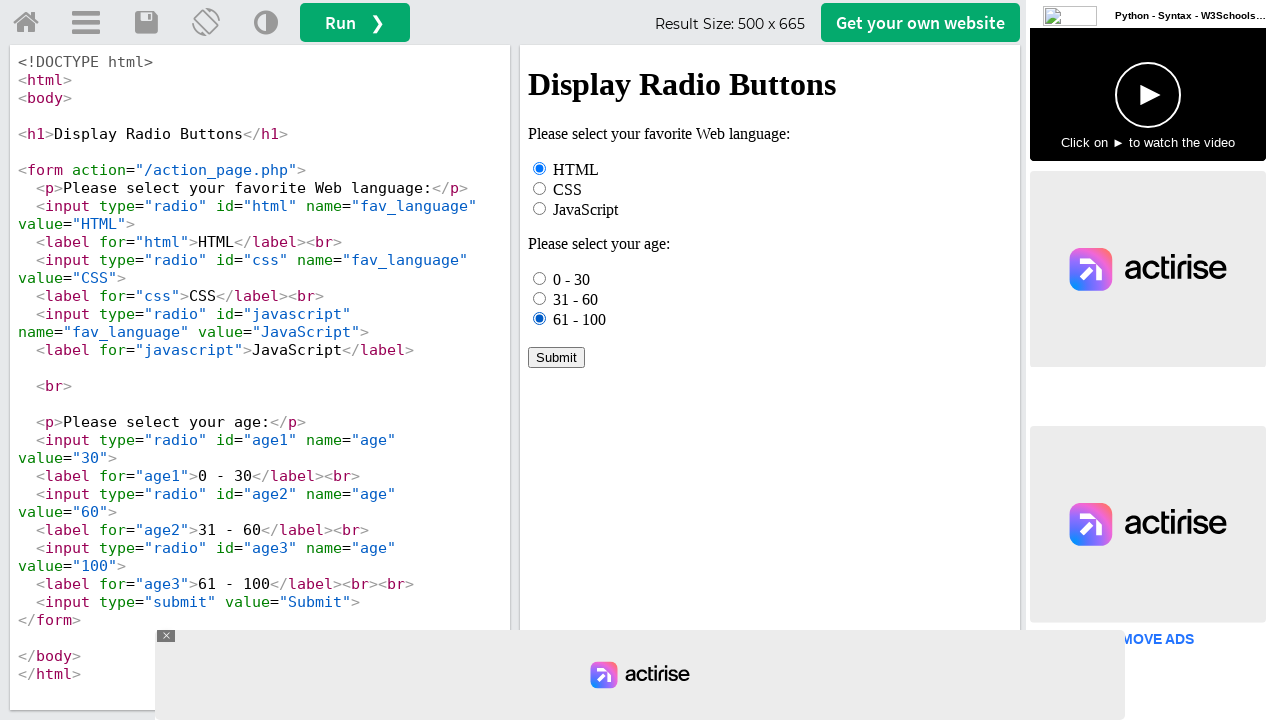

Clicked '31 - 60' age option by label text at (576, 299) on iframe[name="iframeResult"] >> internal:control=enter-frame >> text=31 - 60
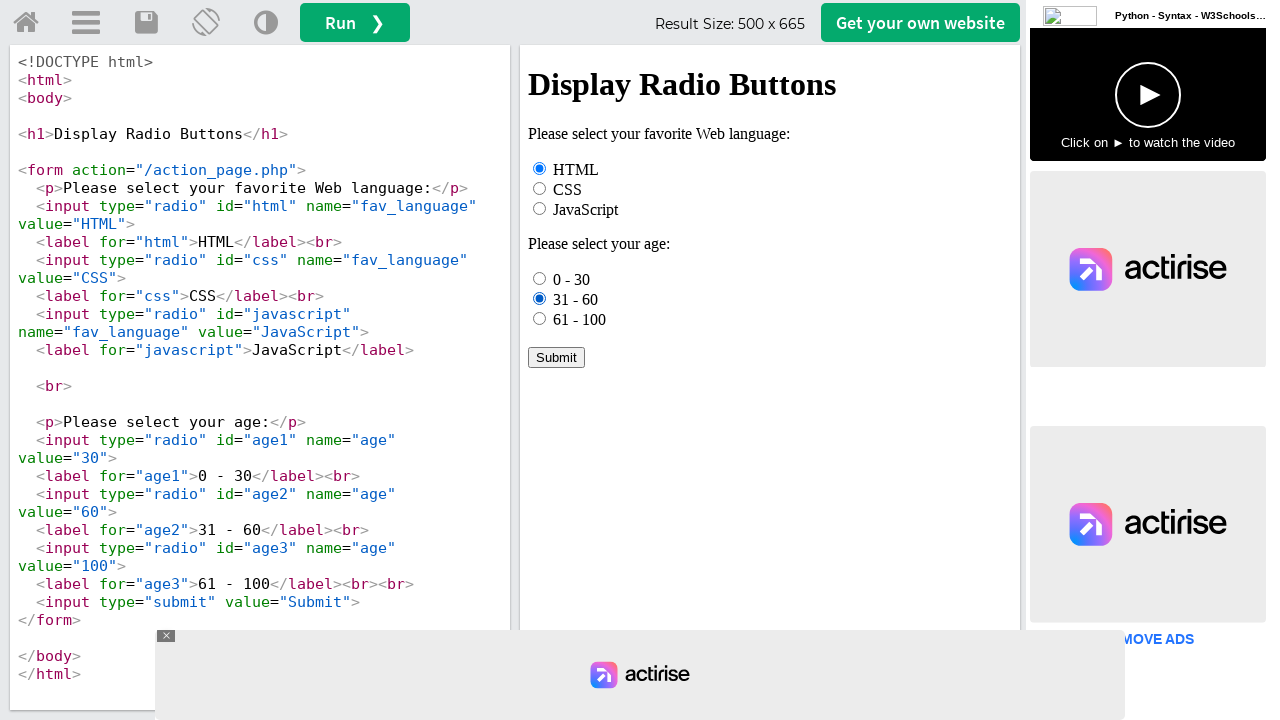

Clicked Submit button to submit form at (556, 357) on iframe[name="iframeResult"] >> internal:control=enter-frame >> text=Submit
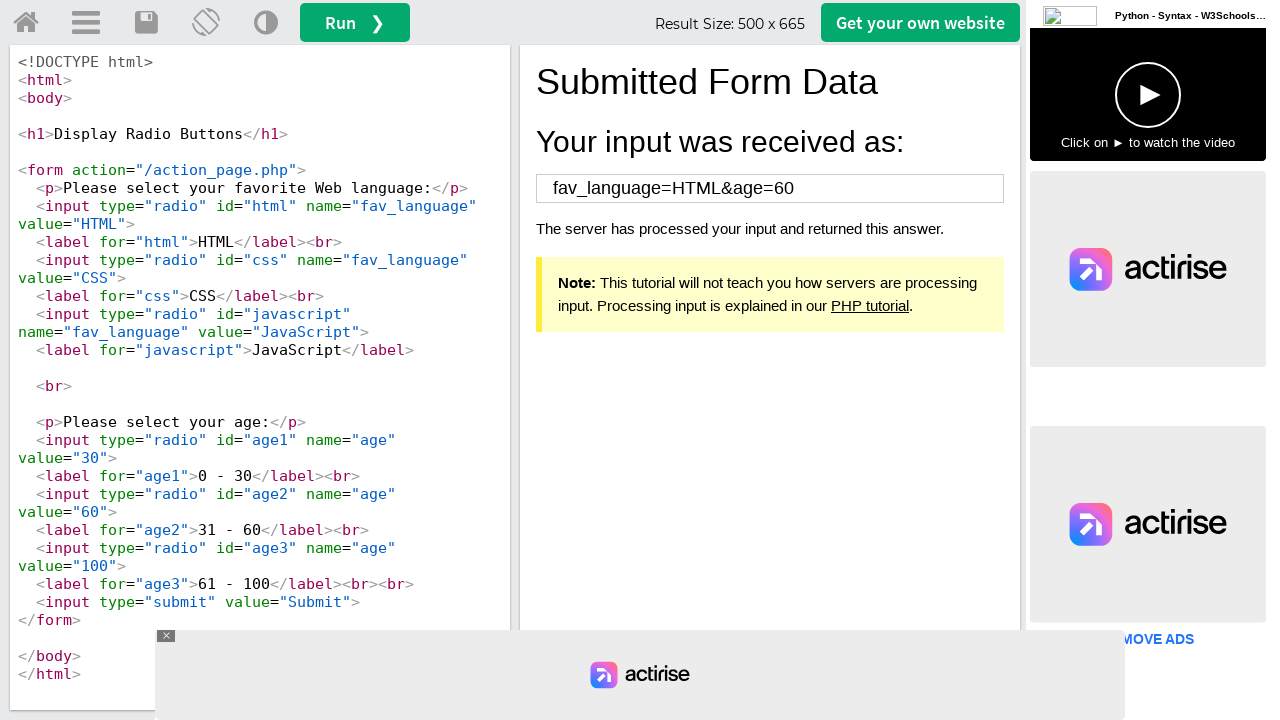

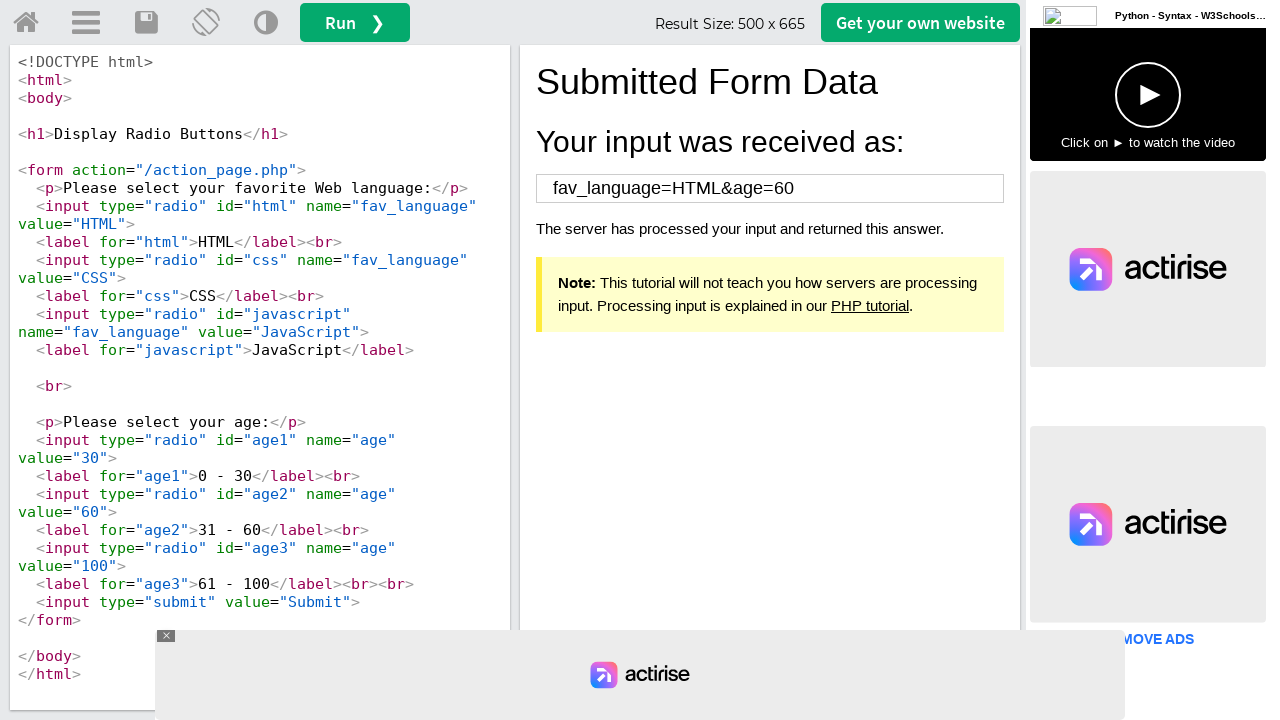